Launches a browser, navigates to the Selenium official website, and maximizes the window

Starting URL: https://selenium.dev/

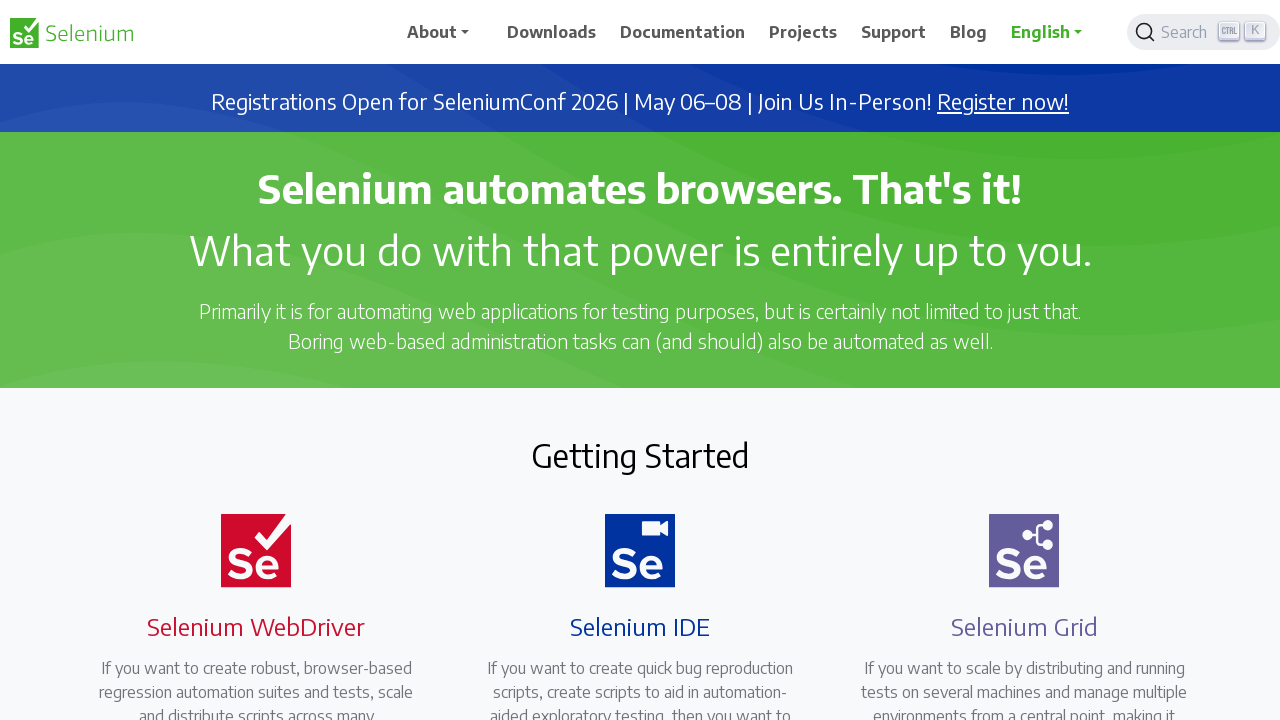

Set viewport to 1920x1080 to maximize window
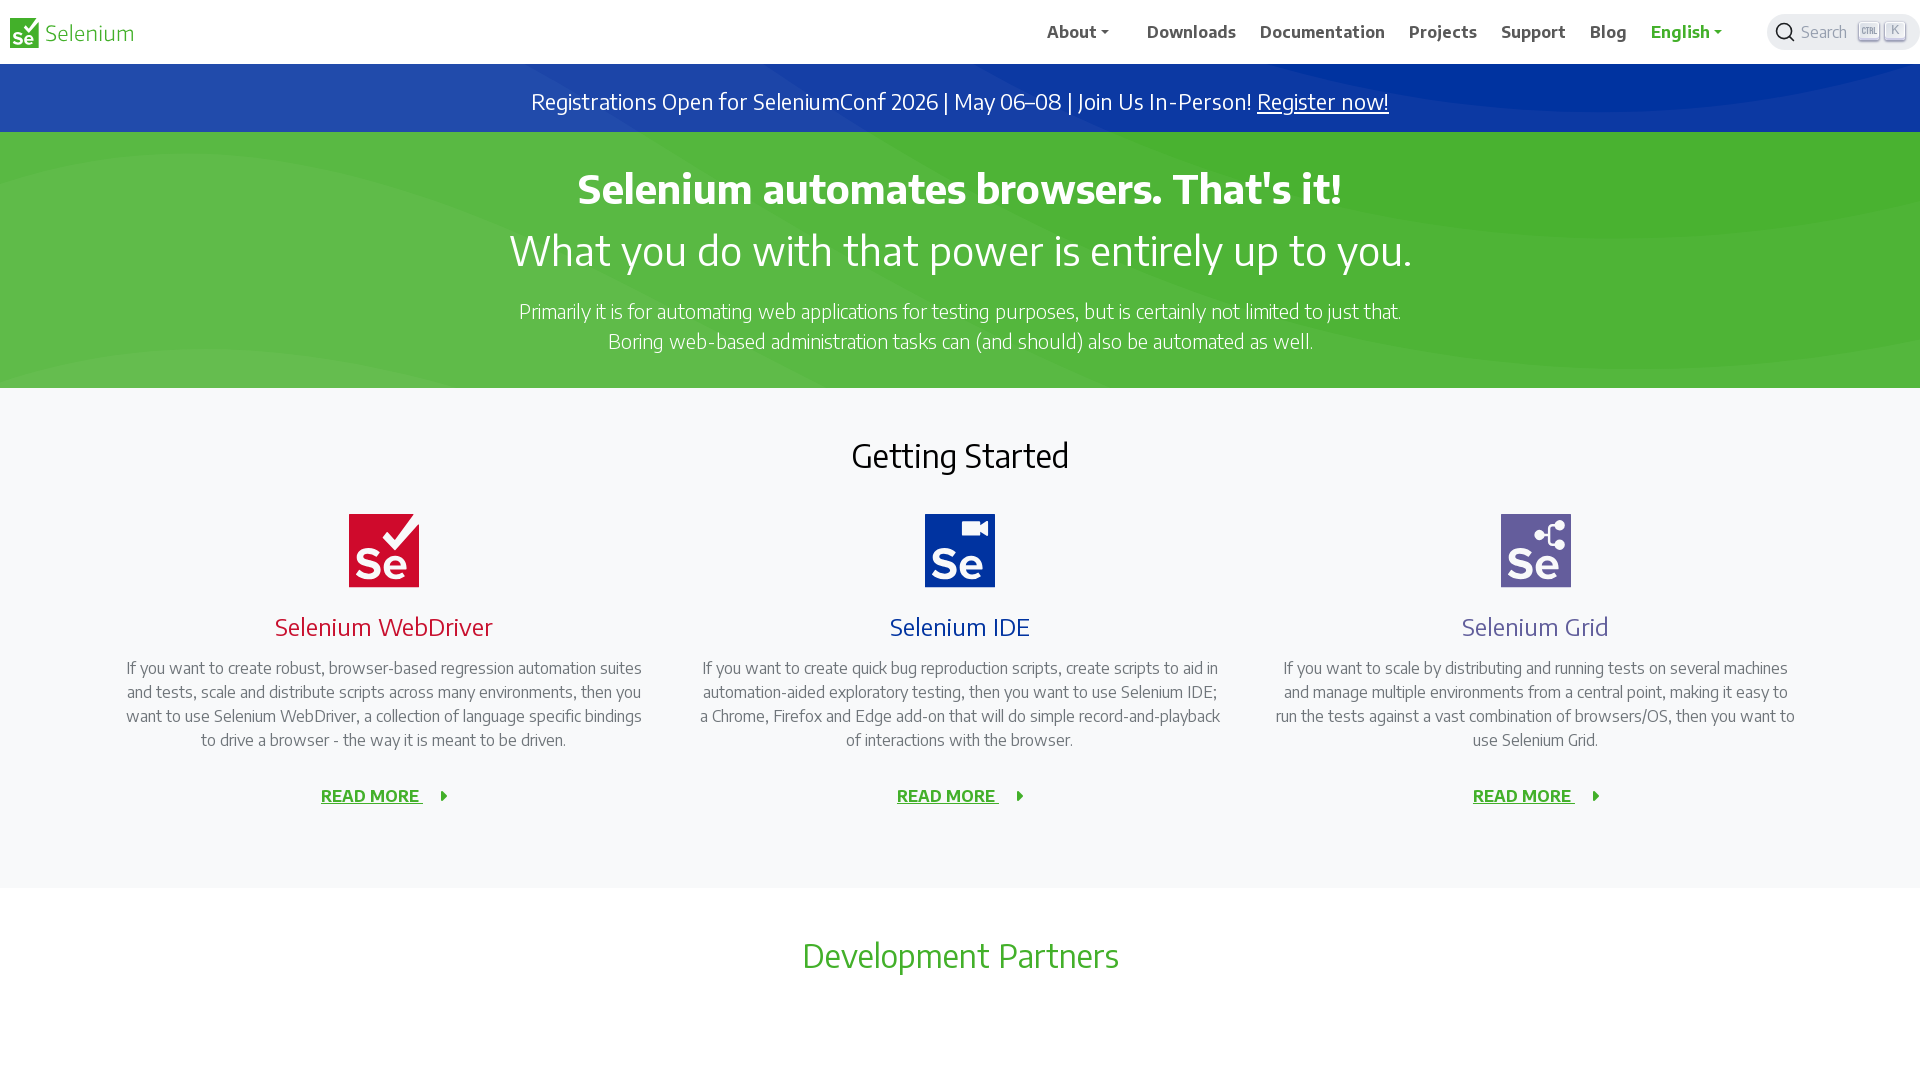

Page fully loaded
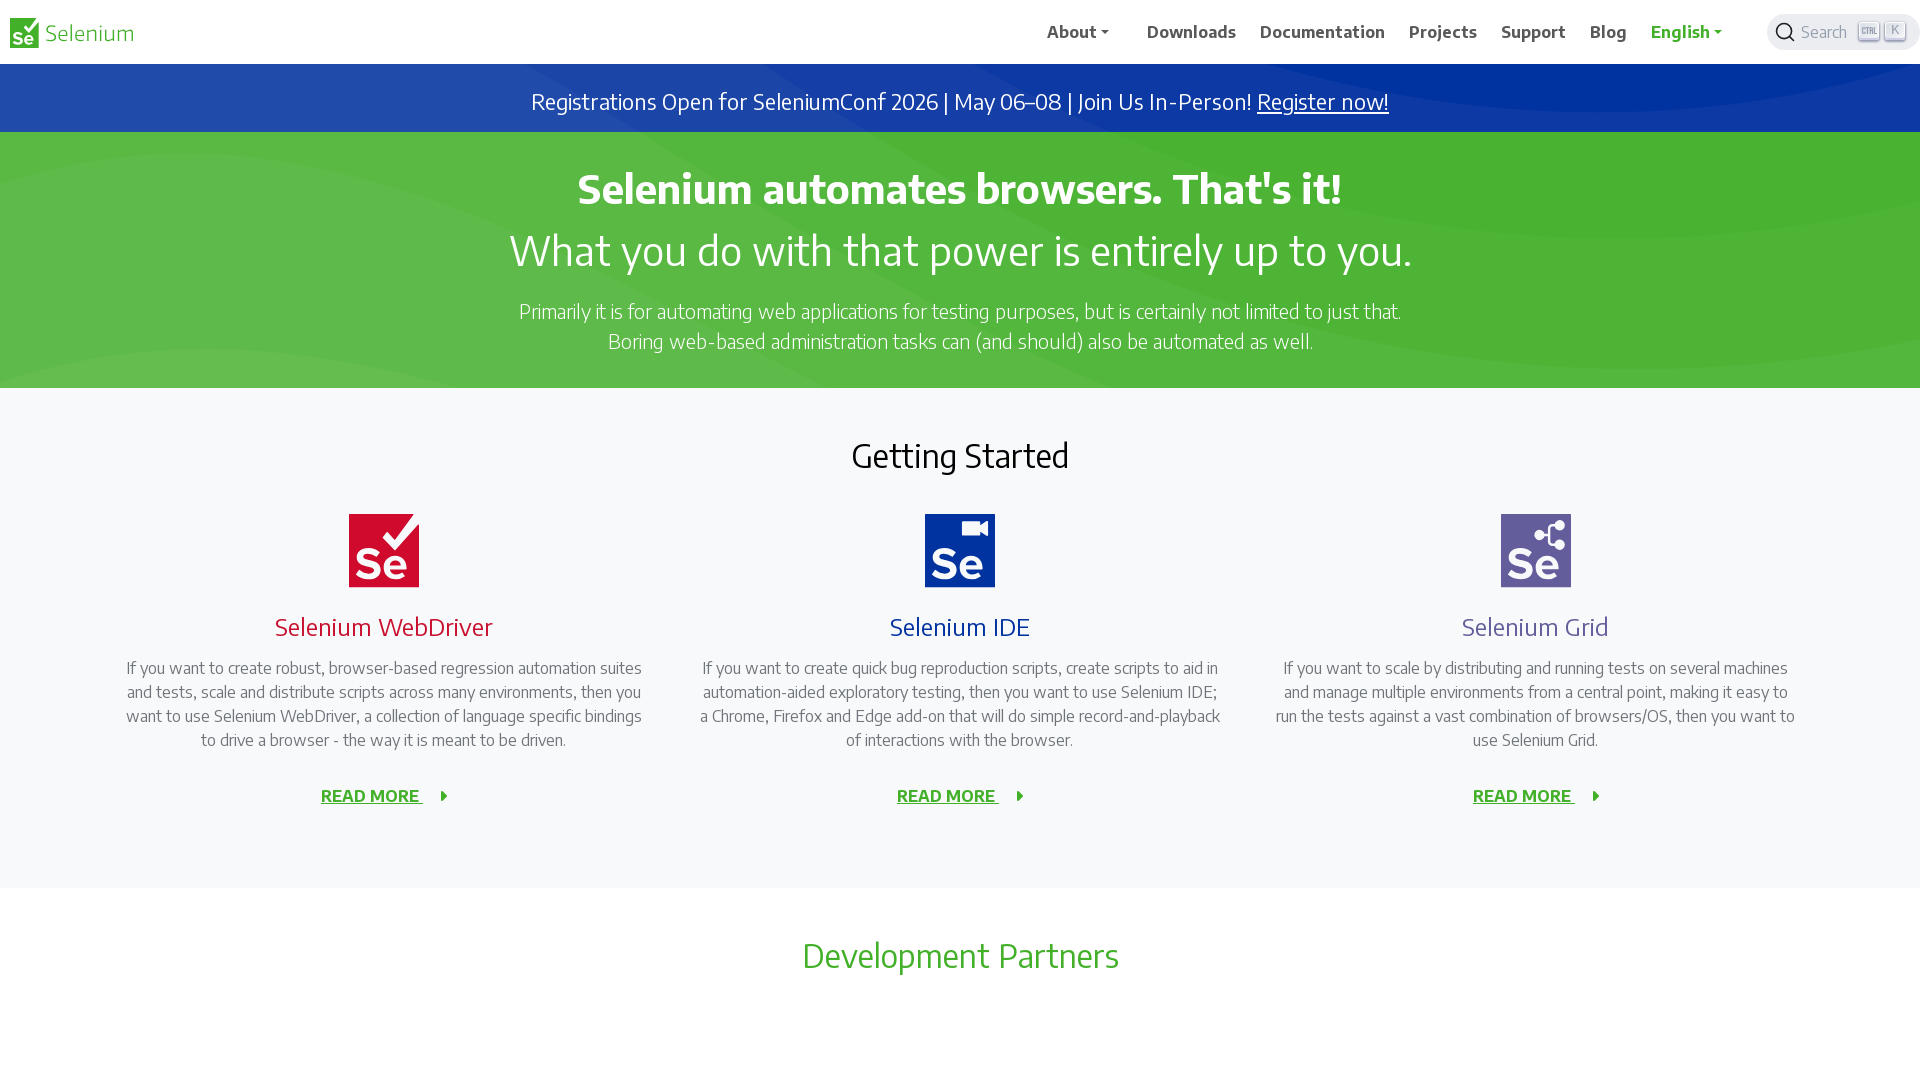

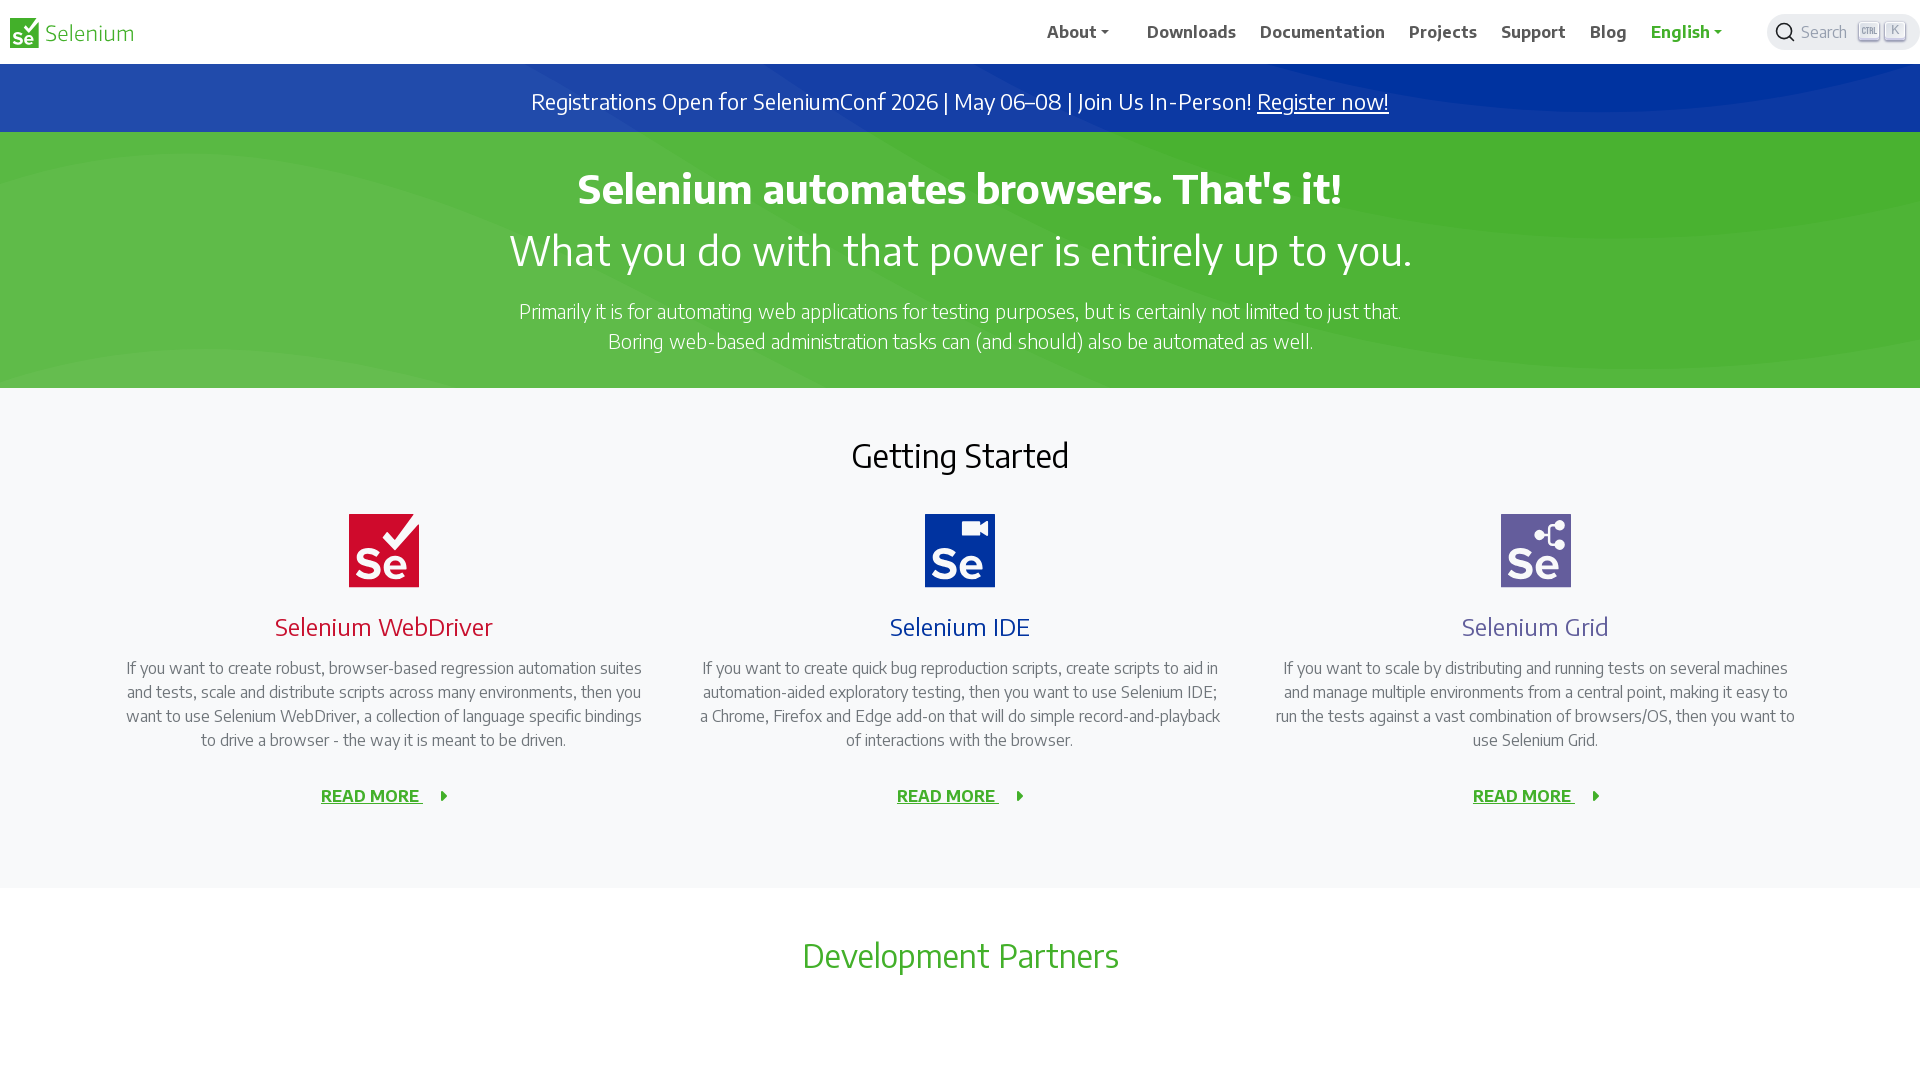